Navigates to a YouTube channel's videos page and scrolls down multiple times to trigger lazy loading of video content, then verifies video links are present.

Starting URL: https://www.youtube.com/@talhafakhar/videos

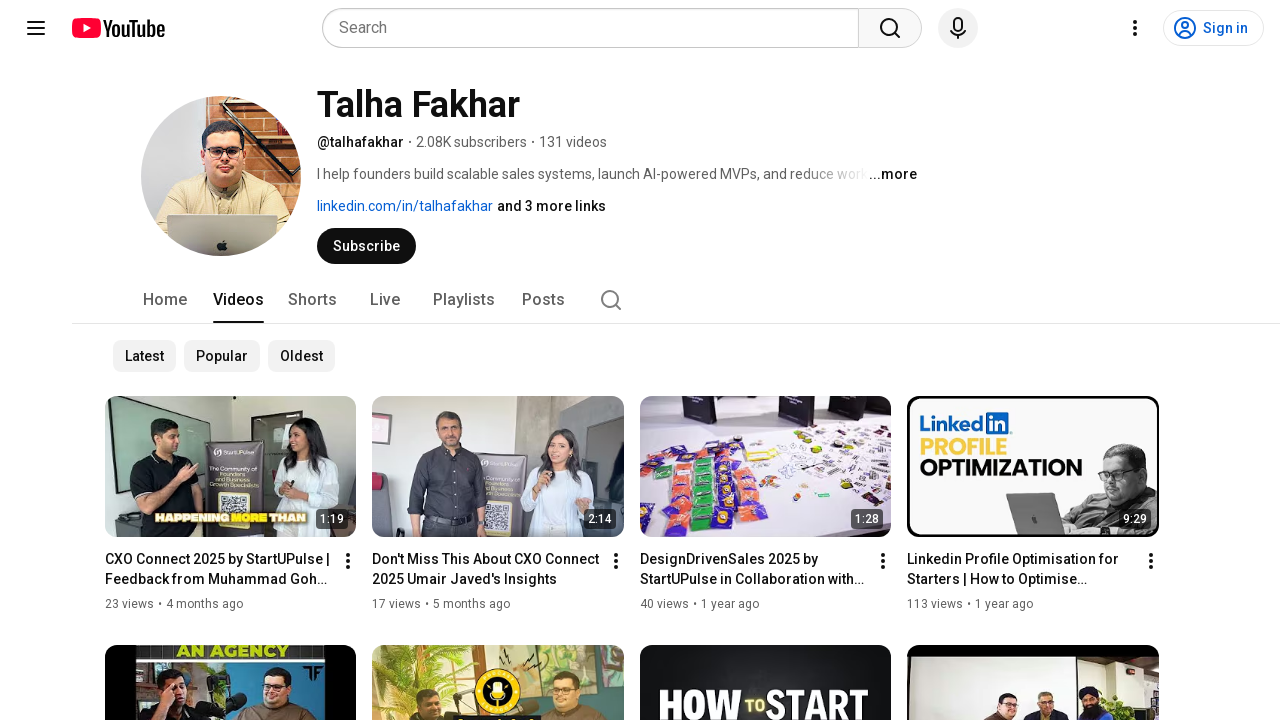

Navigated to YouTube channel videos page
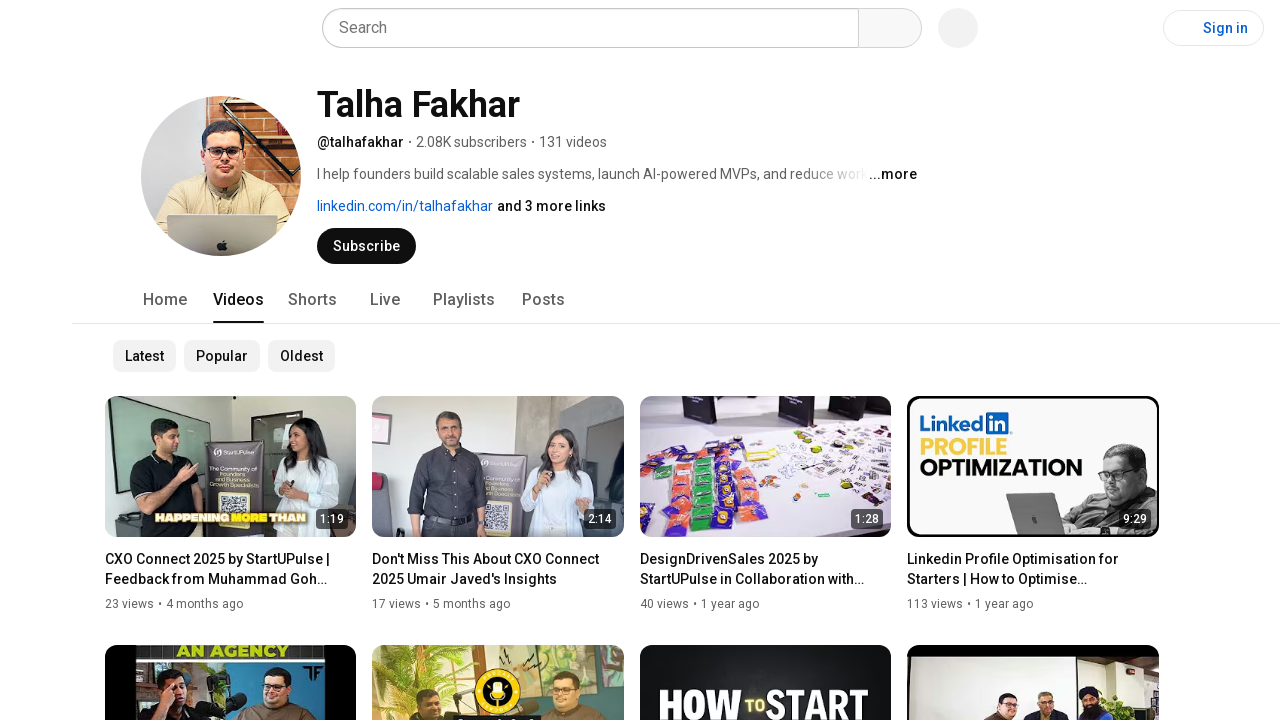

Pressed End key to scroll down and trigger lazy loading
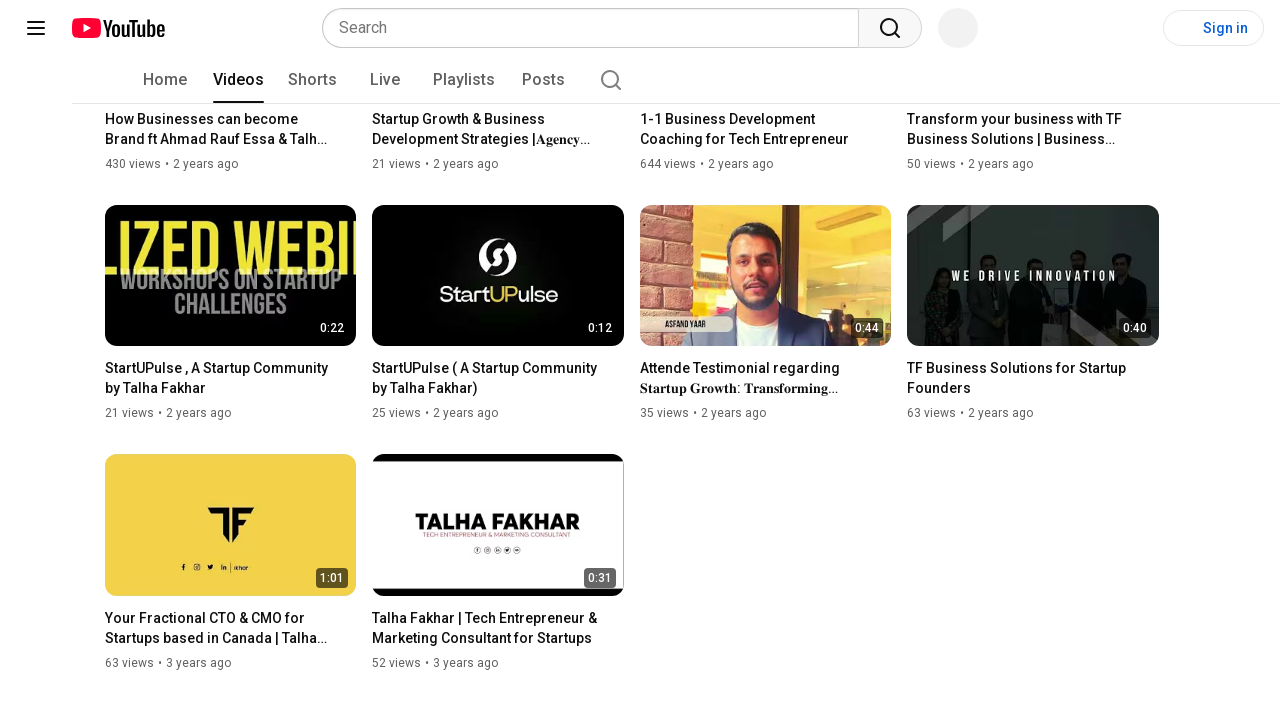

Waited 500ms for video content to load
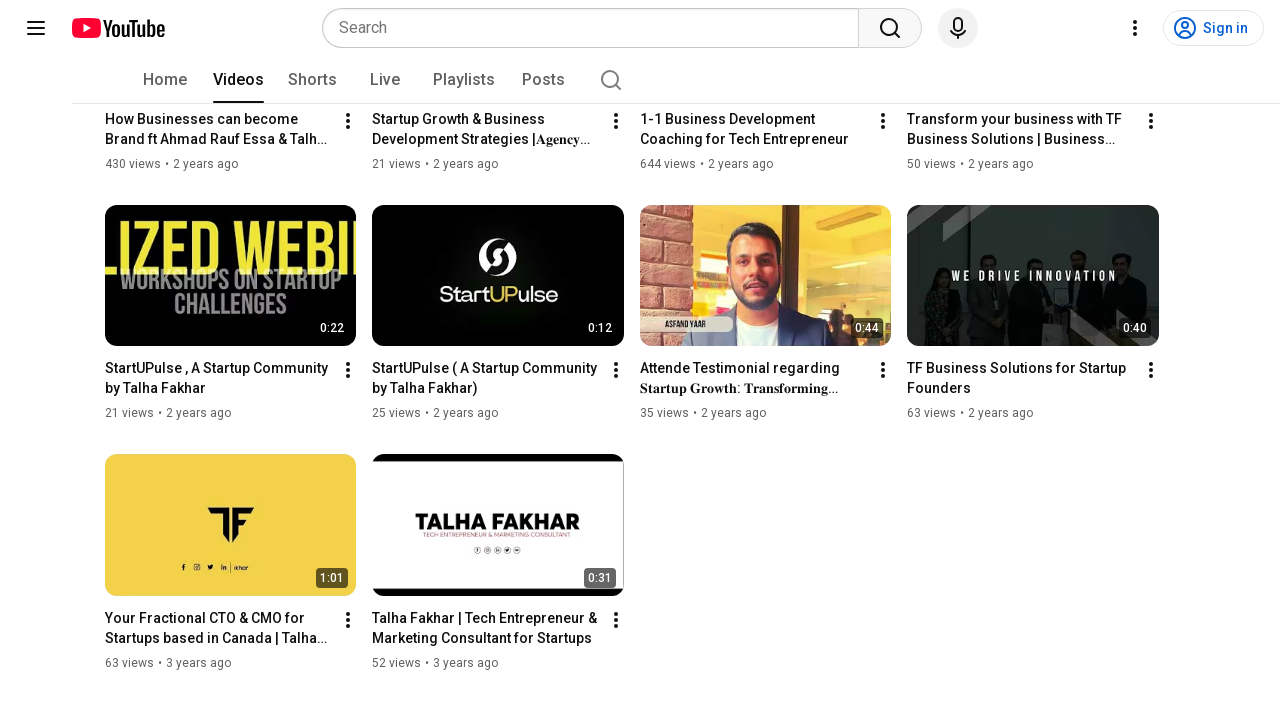

Pressed End key to scroll down and trigger lazy loading
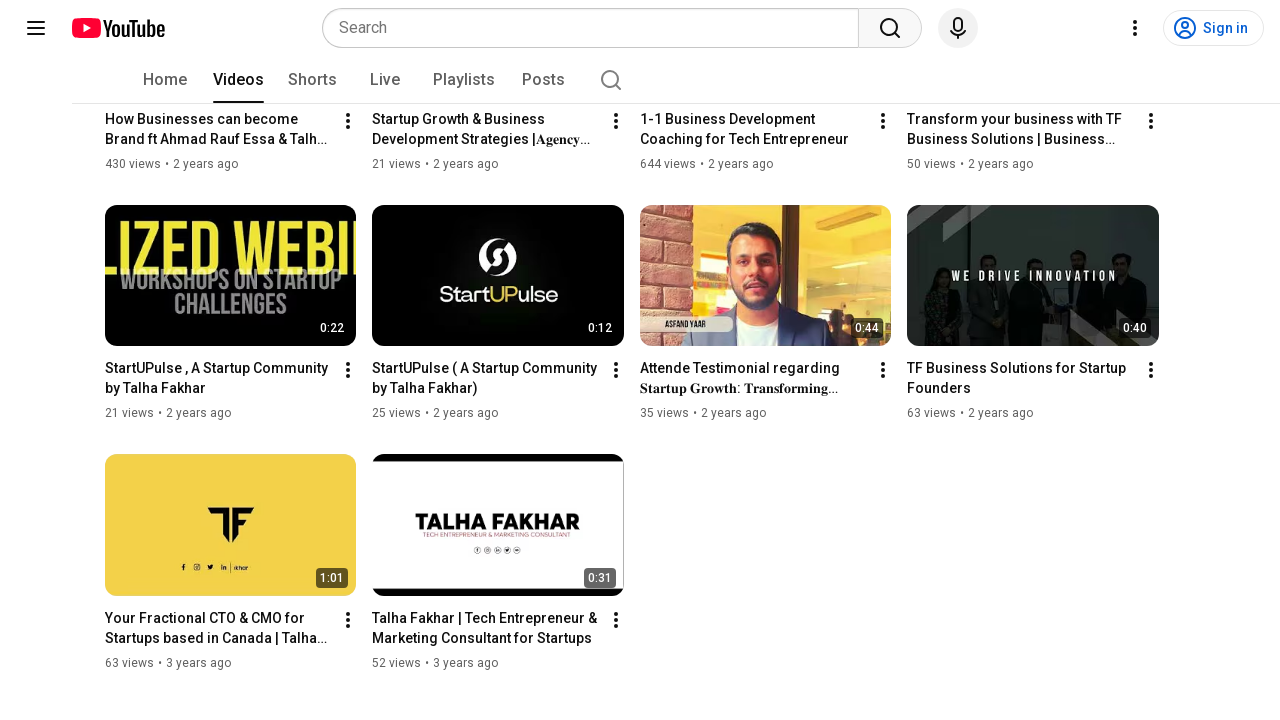

Waited 500ms for video content to load
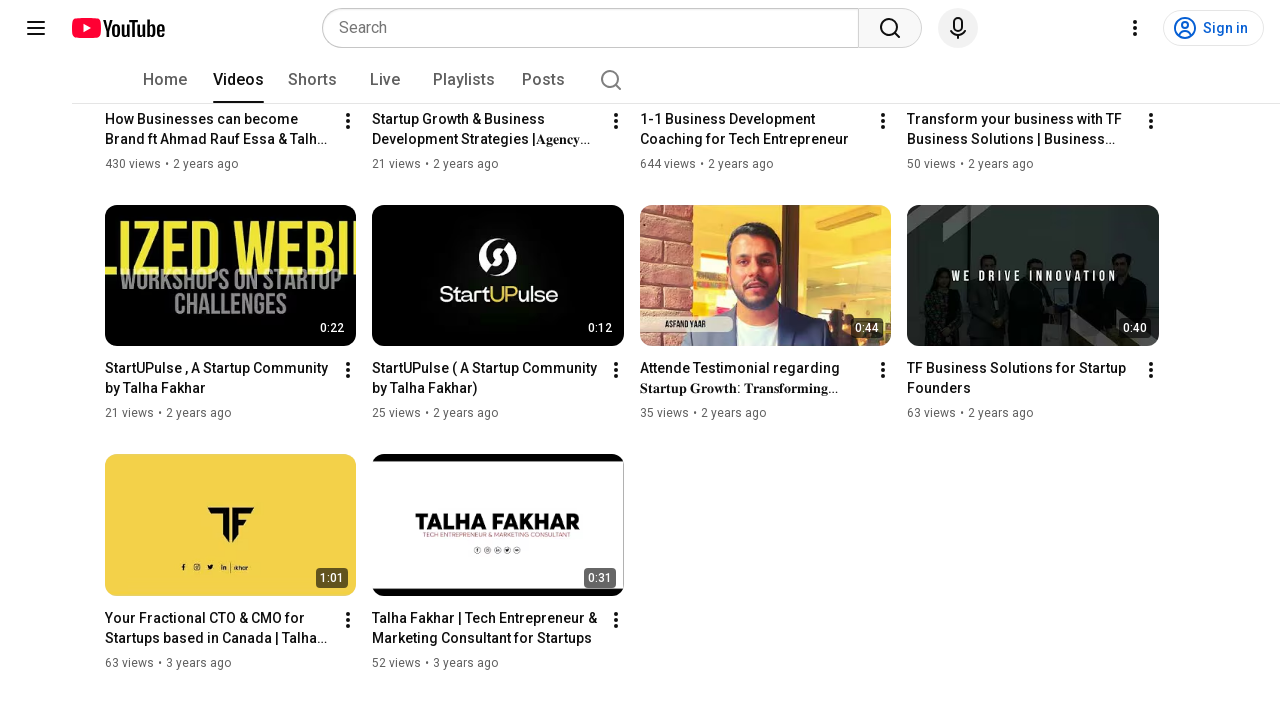

Pressed End key to scroll down and trigger lazy loading
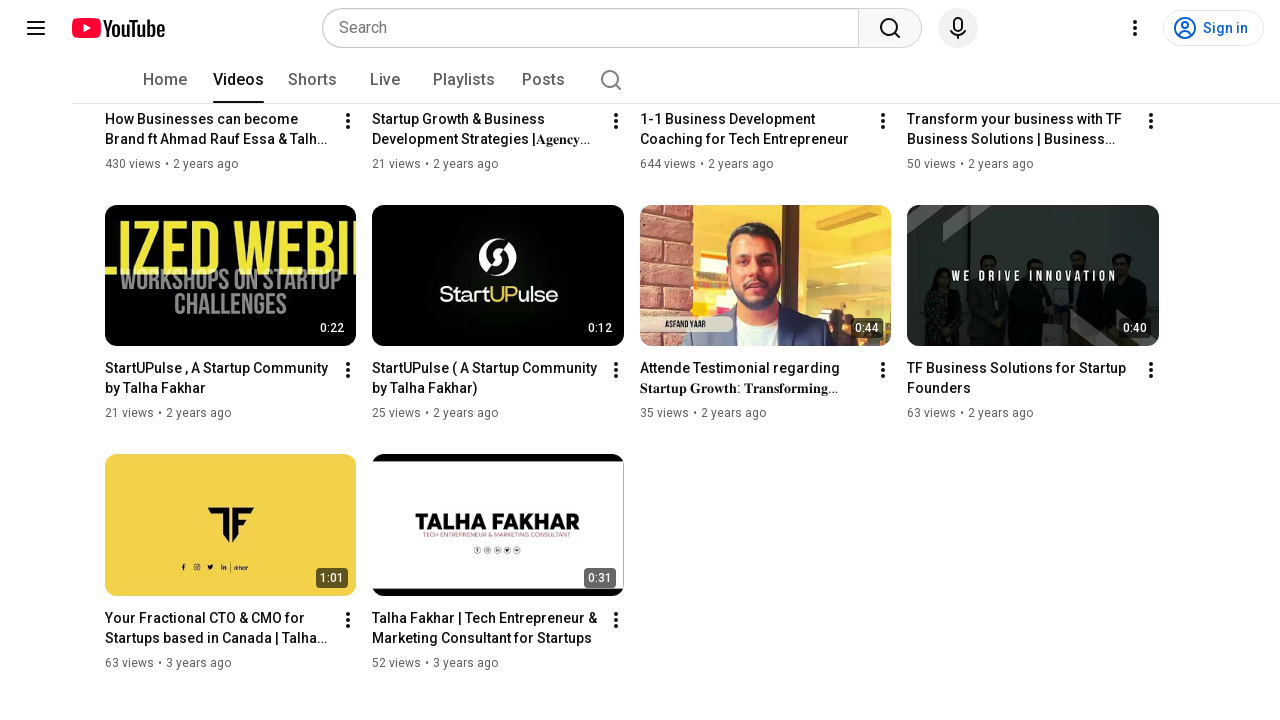

Waited 500ms for video content to load
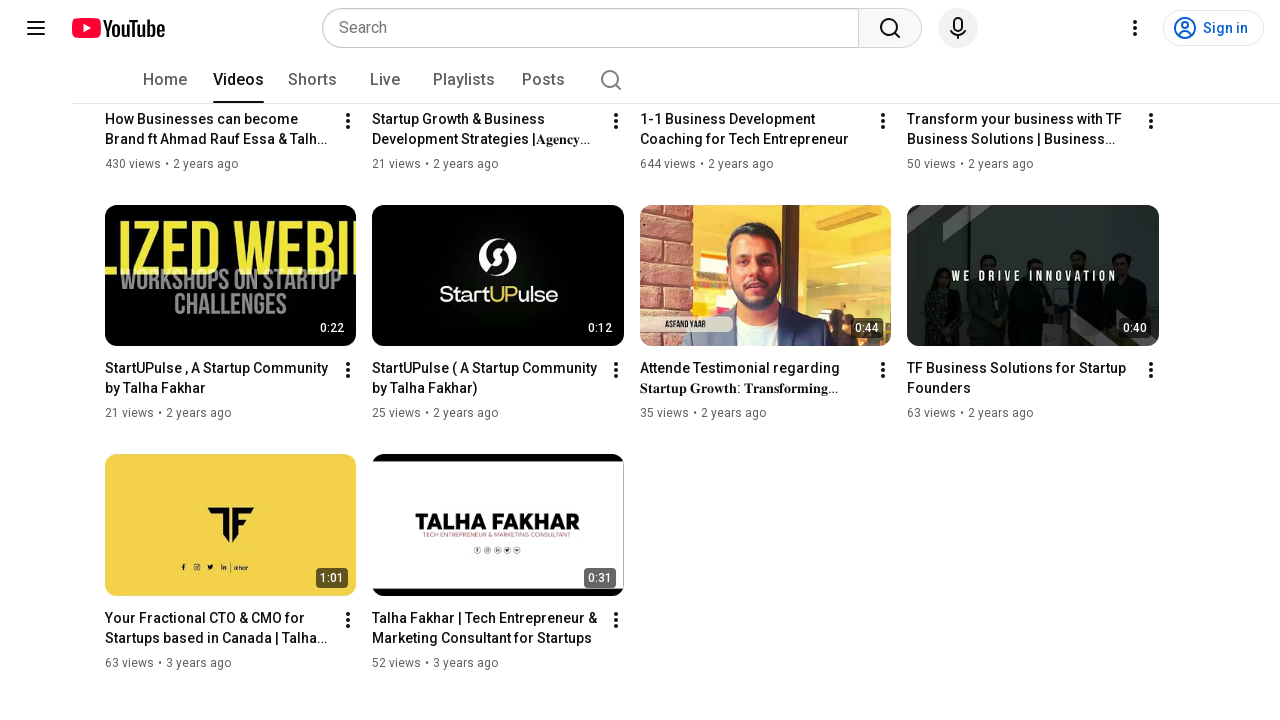

Pressed End key to scroll down and trigger lazy loading
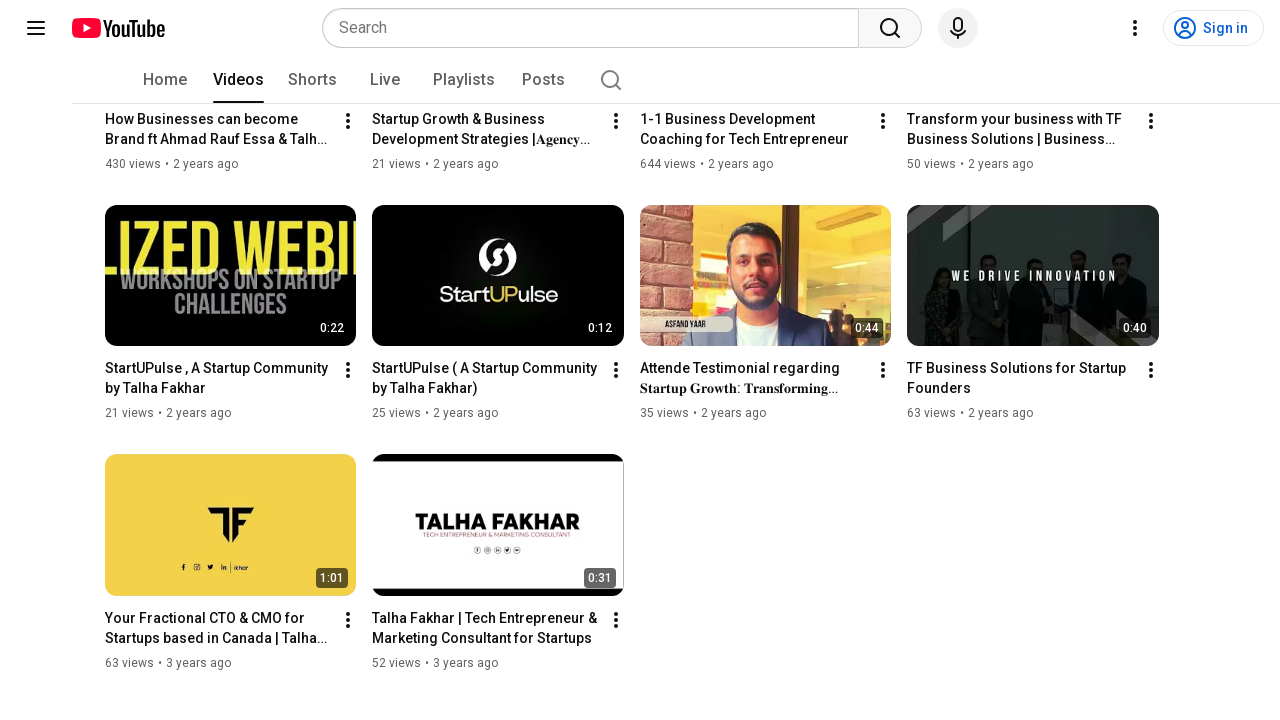

Waited 500ms for video content to load
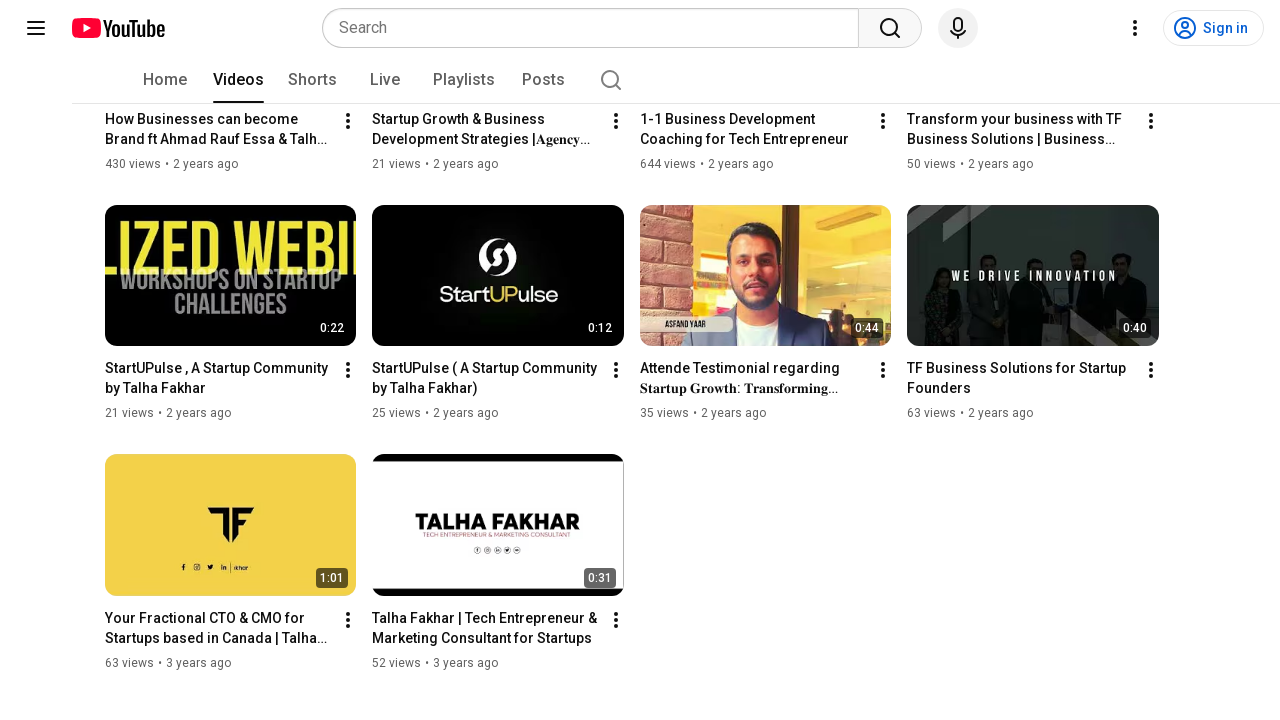

Pressed End key to scroll down and trigger lazy loading
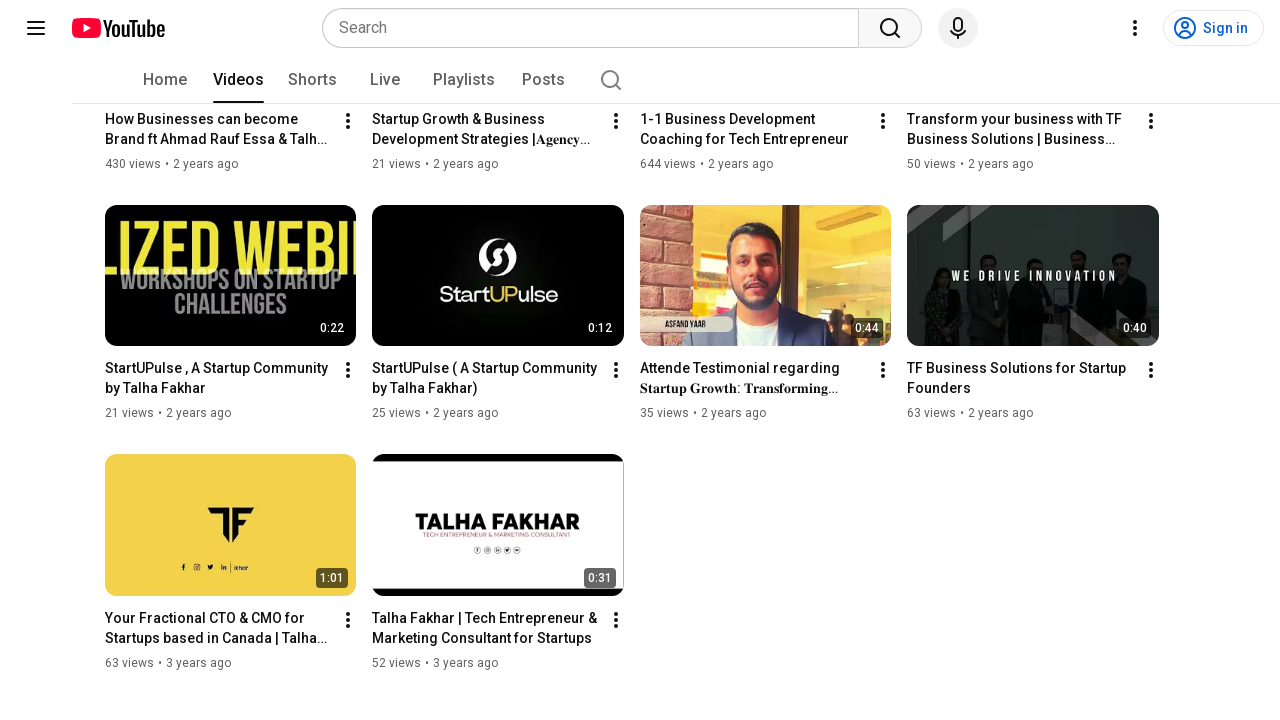

Waited 500ms for video content to load
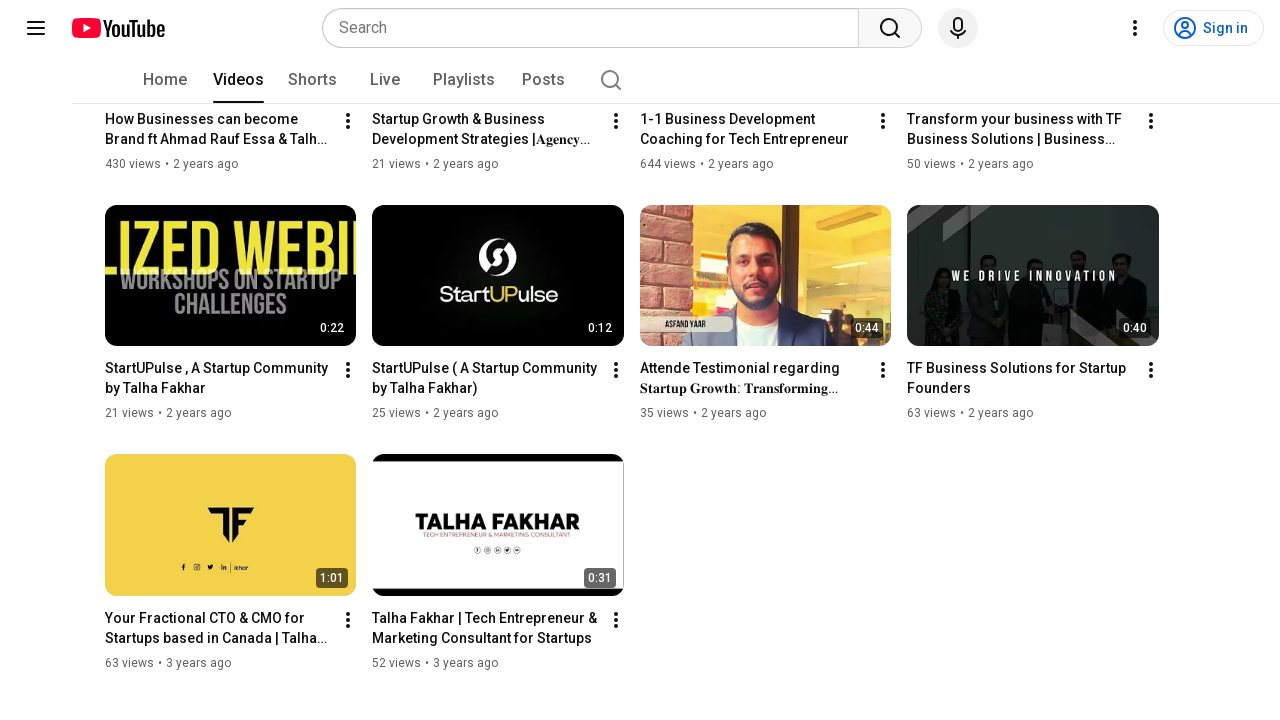

Pressed End key to scroll down and trigger lazy loading
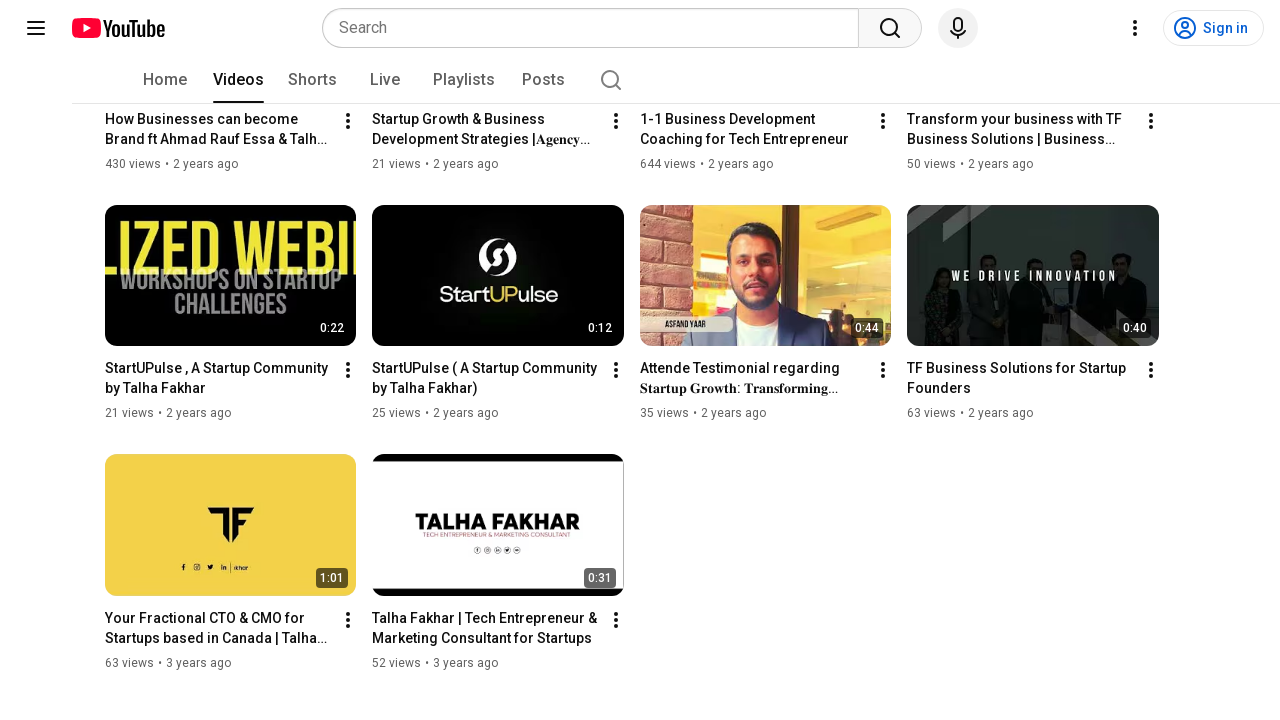

Waited 500ms for video content to load
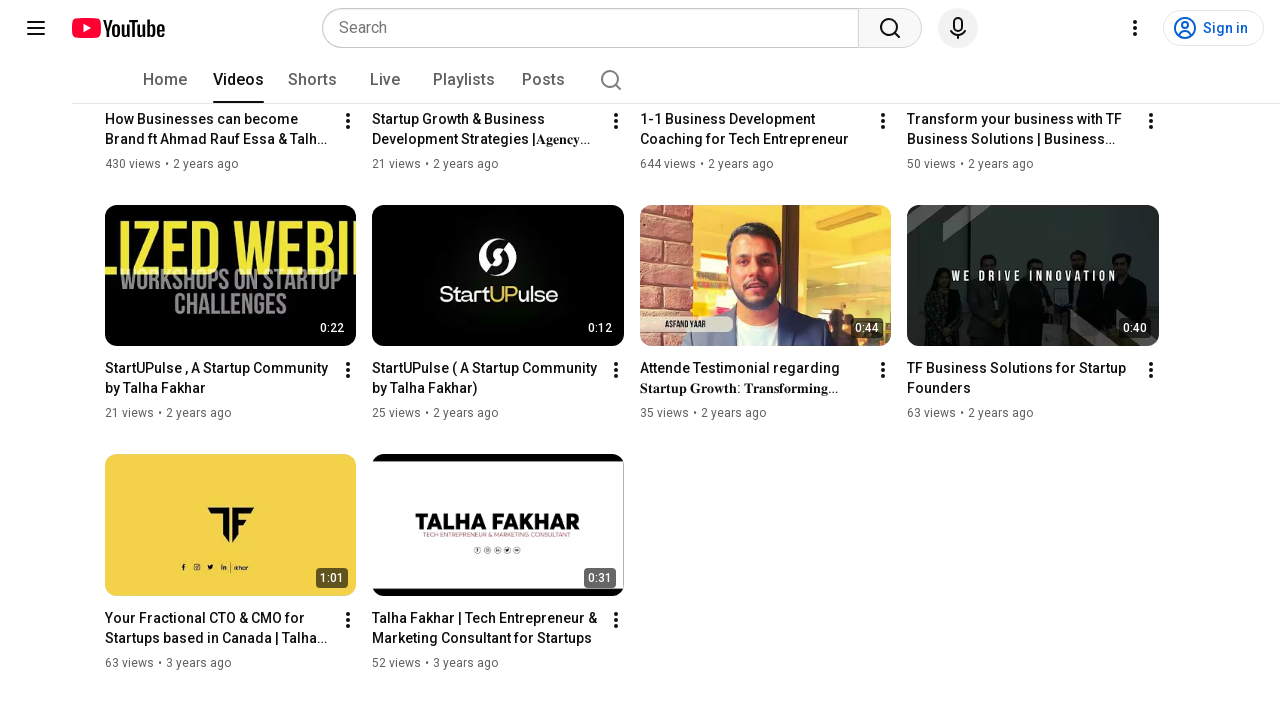

Pressed End key to scroll down and trigger lazy loading
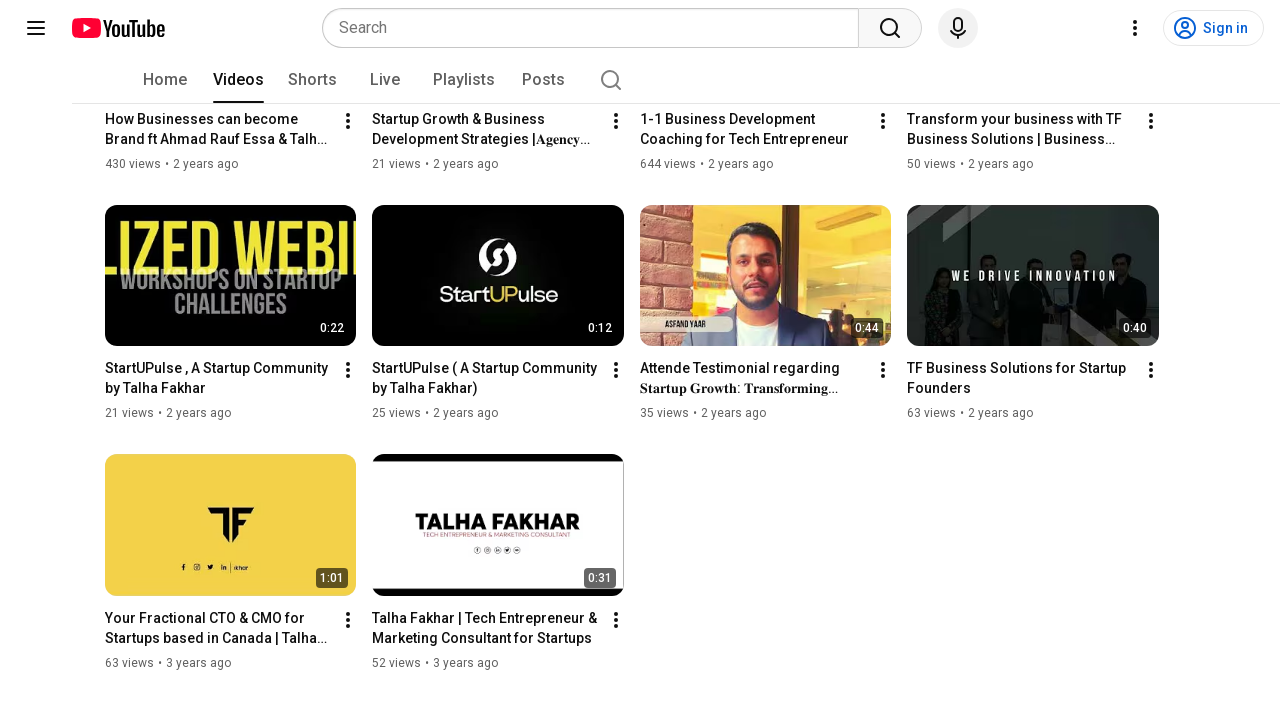

Waited 500ms for video content to load
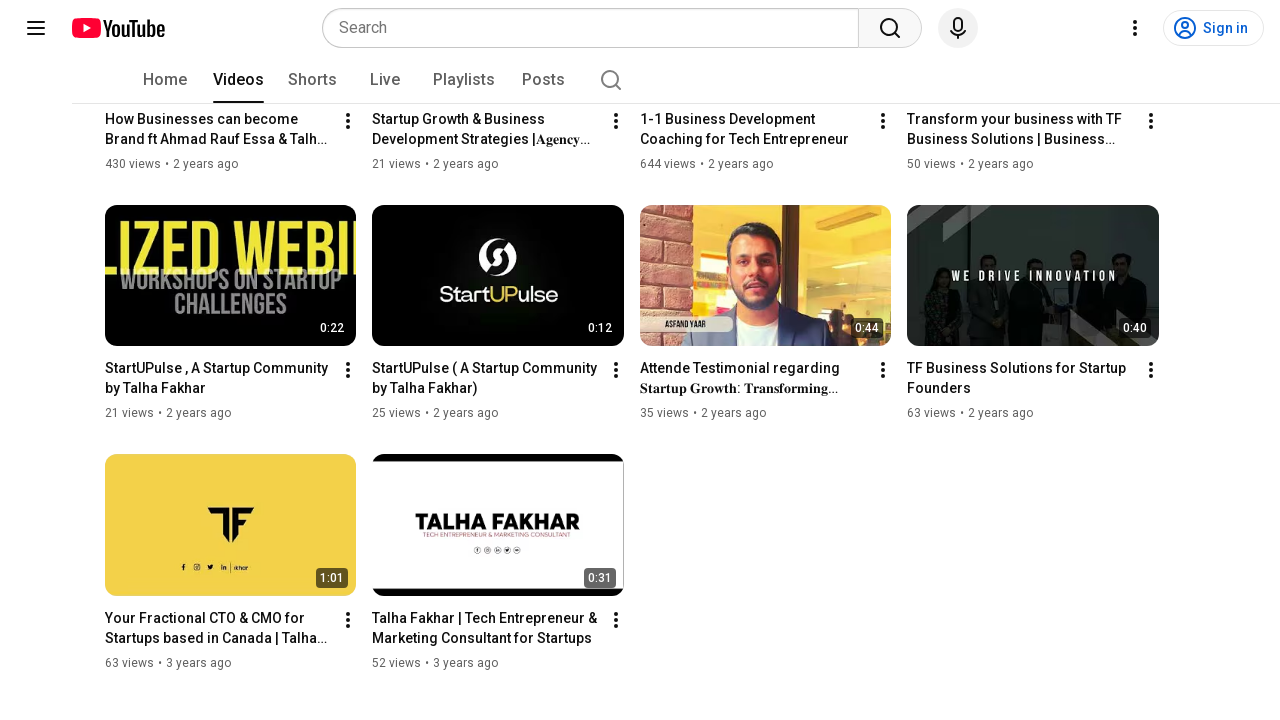

Pressed End key to scroll down and trigger lazy loading
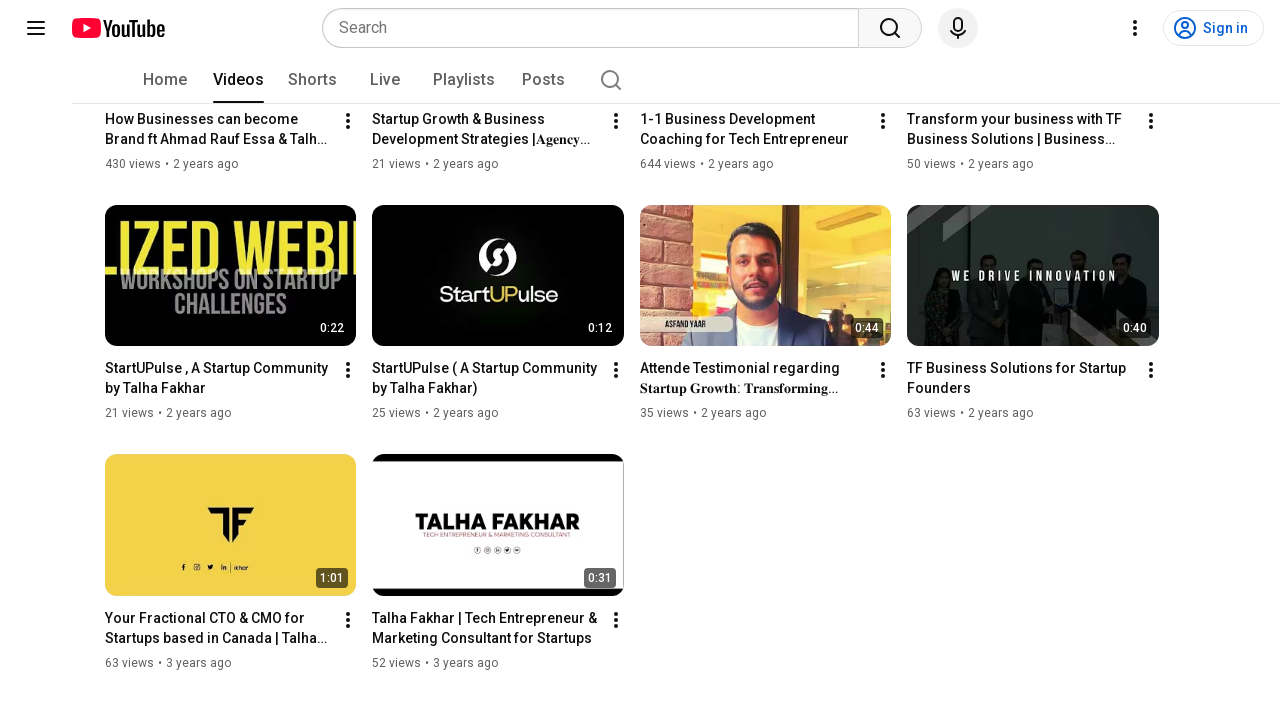

Waited 500ms for video content to load
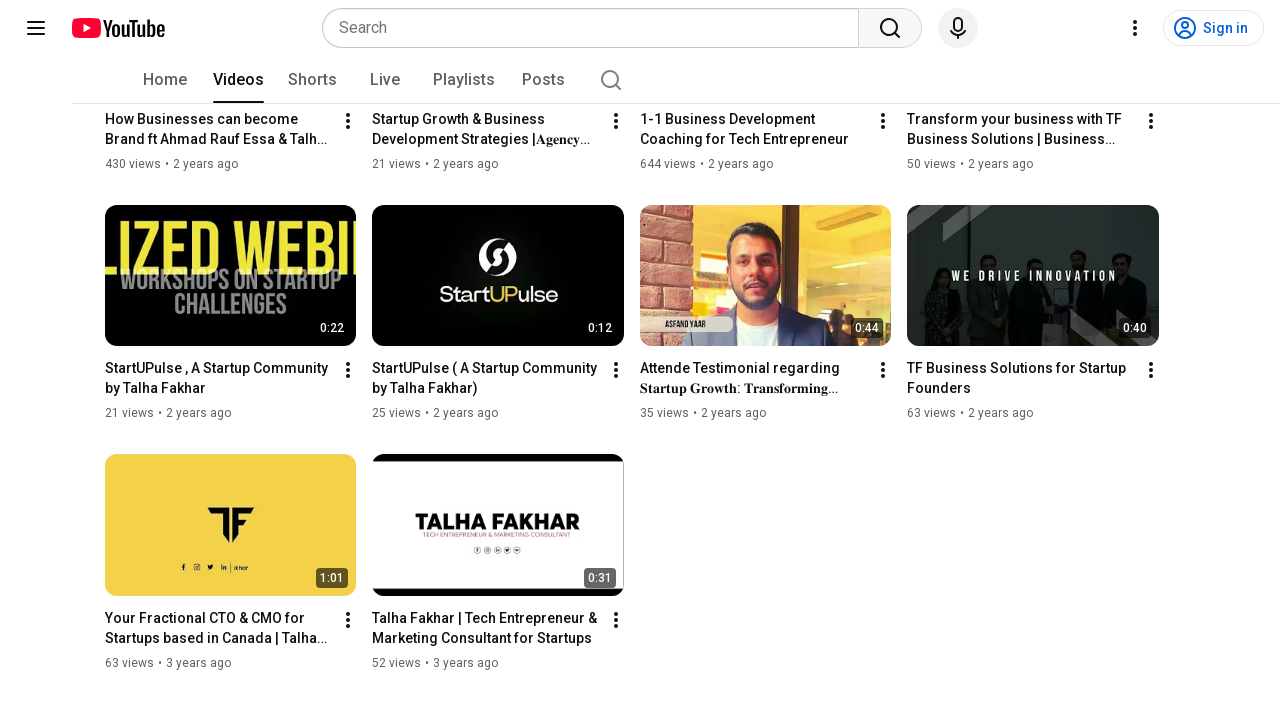

Pressed End key to scroll down and trigger lazy loading
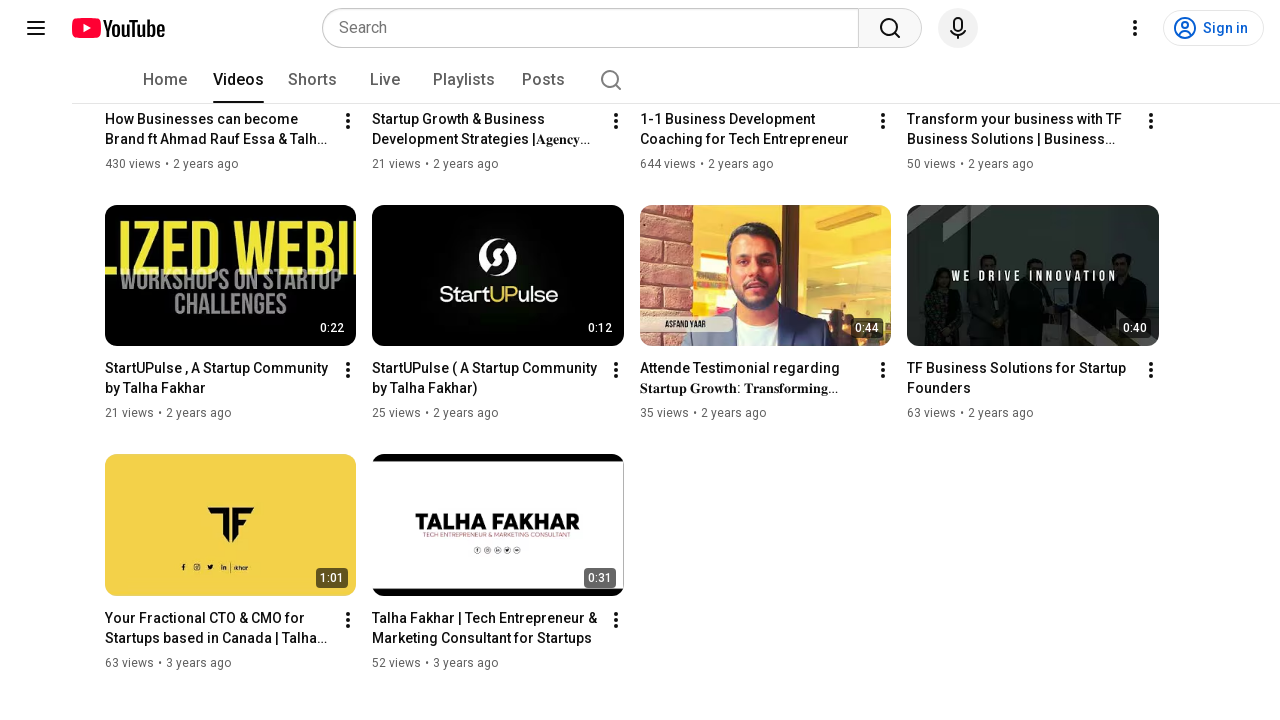

Waited 500ms for video content to load
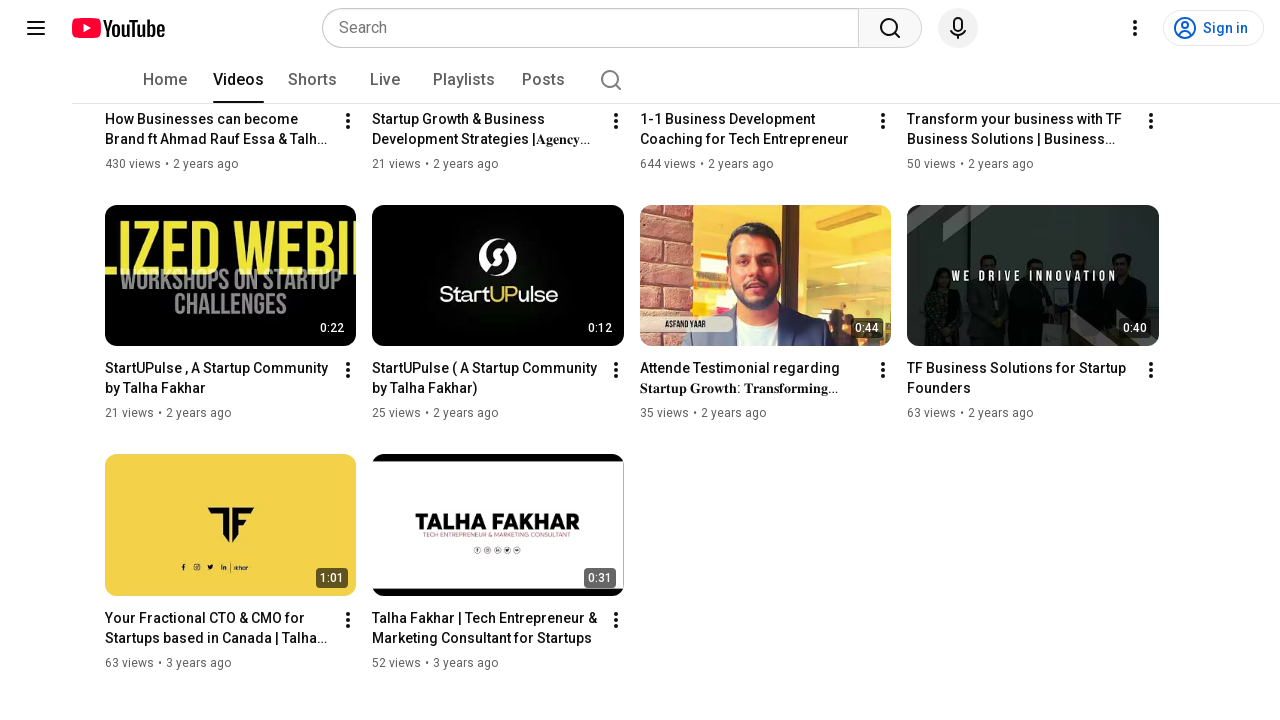

Pressed End key to scroll down and trigger lazy loading
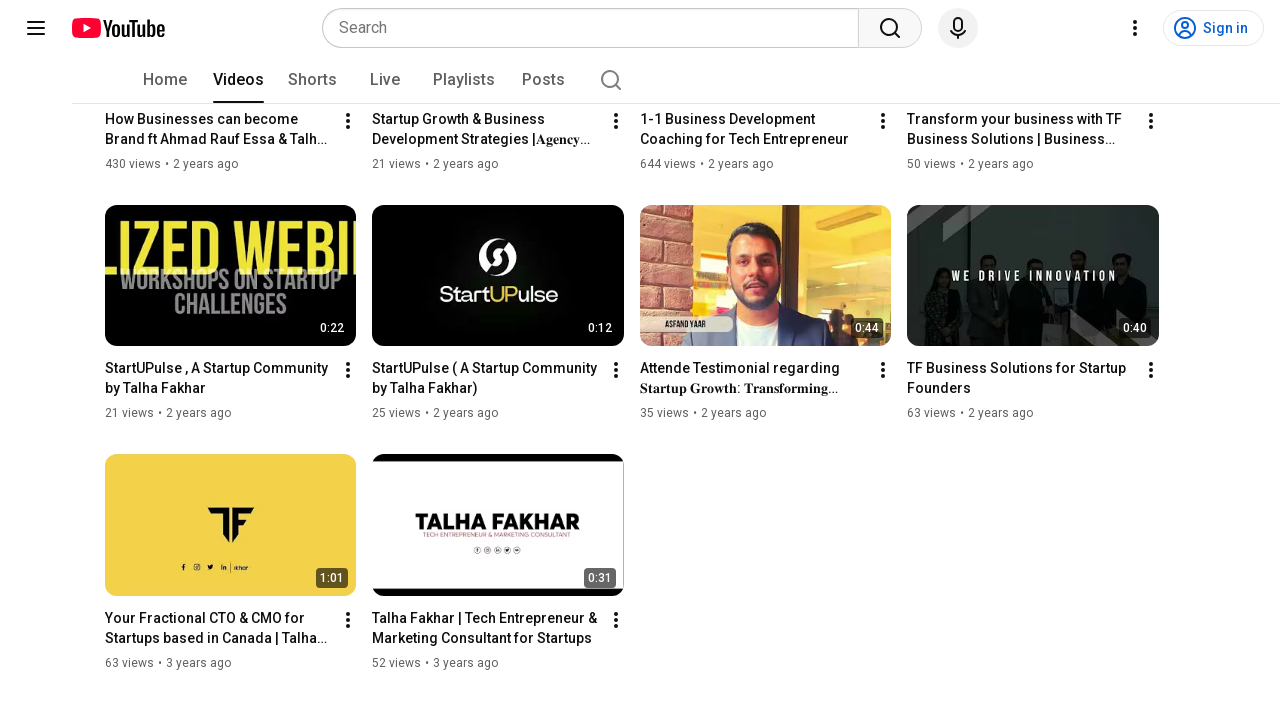

Waited 500ms for video content to load
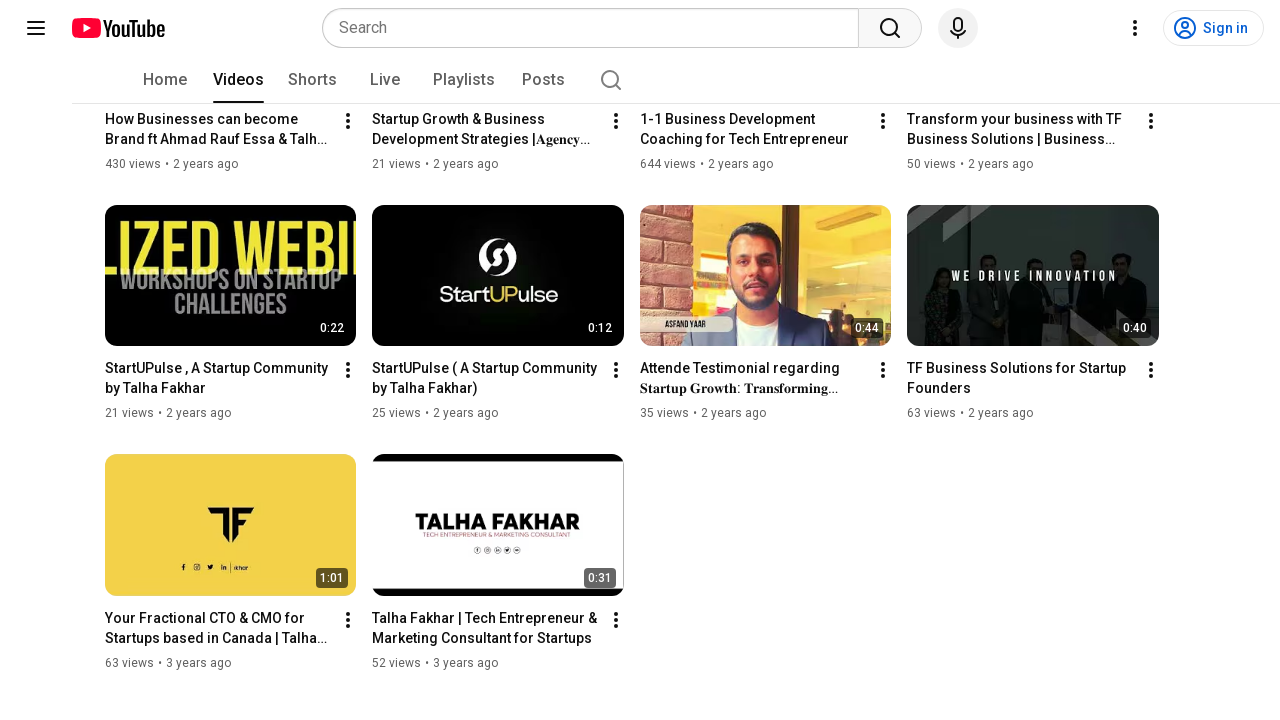

Verified video title links are present on the page
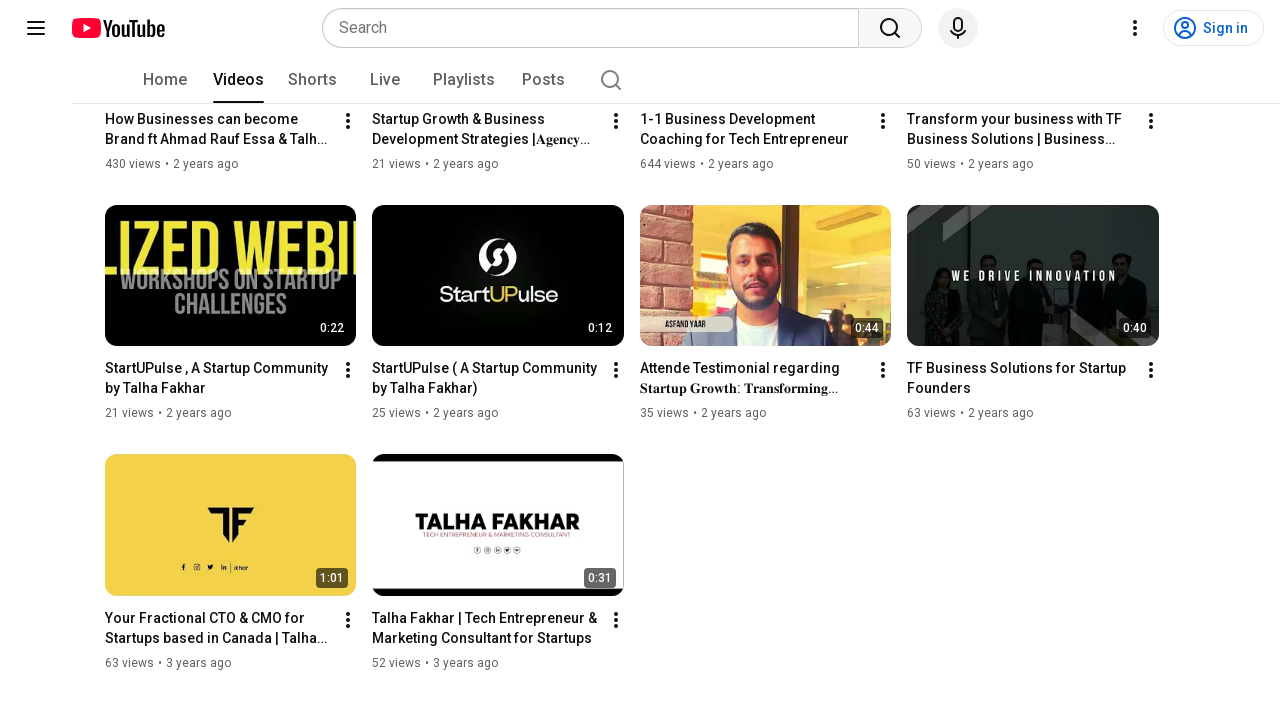

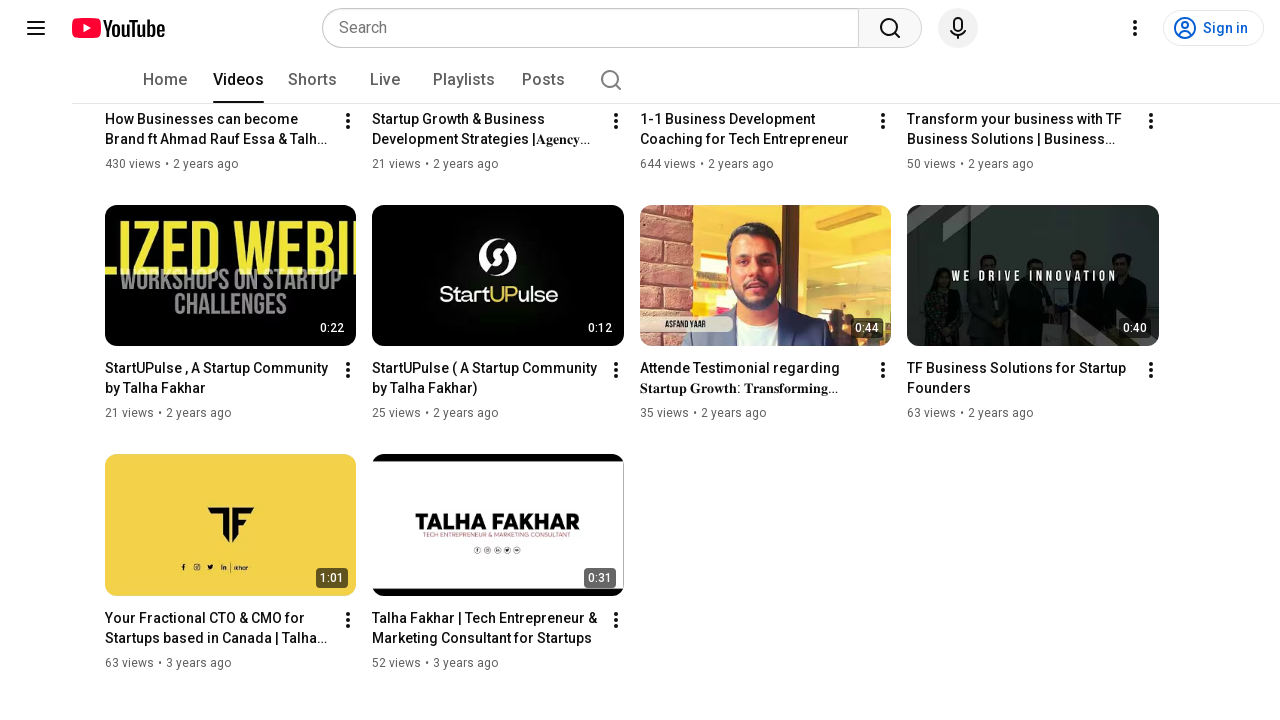